Tests clicking a blue button identified by its CSS class 'btn-primary' on the UI testing playground class attribute page

Starting URL: http://uitestingplayground.com/classattr

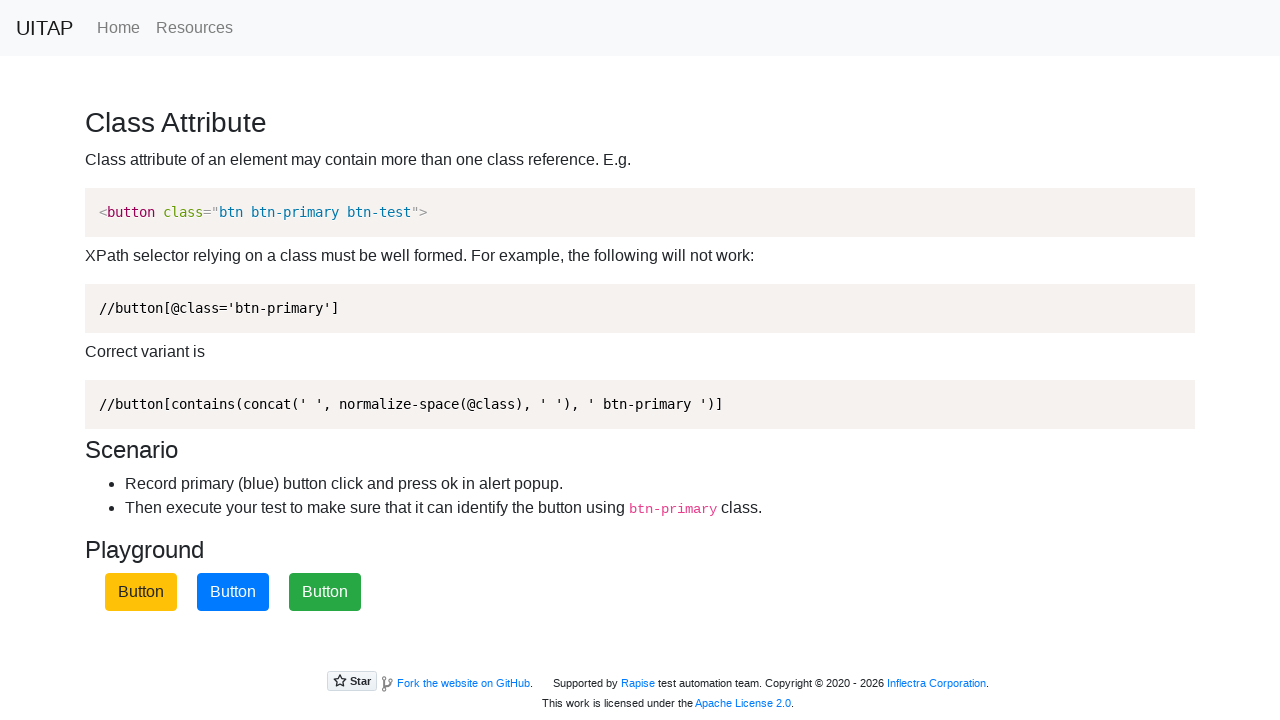

Navigated to UI Testing Playground class attribute page
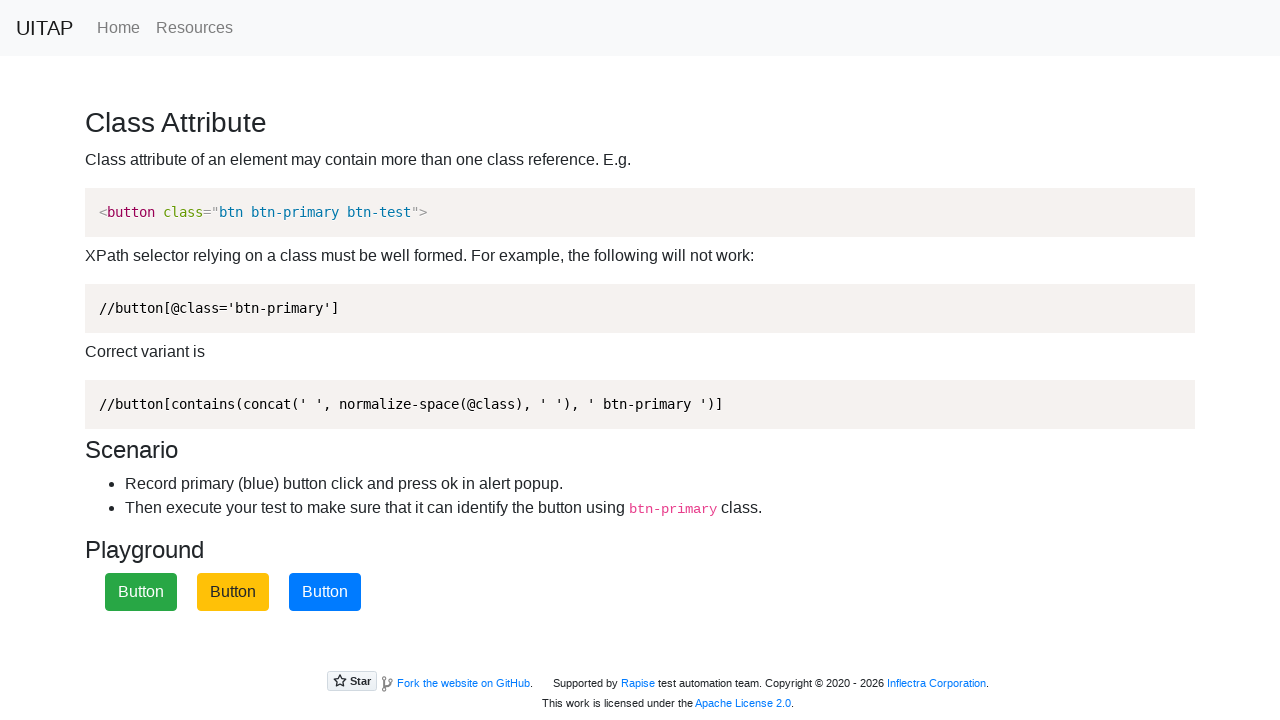

Clicked the blue button identified by CSS class 'btn-primary' at (325, 592) on .btn-primary
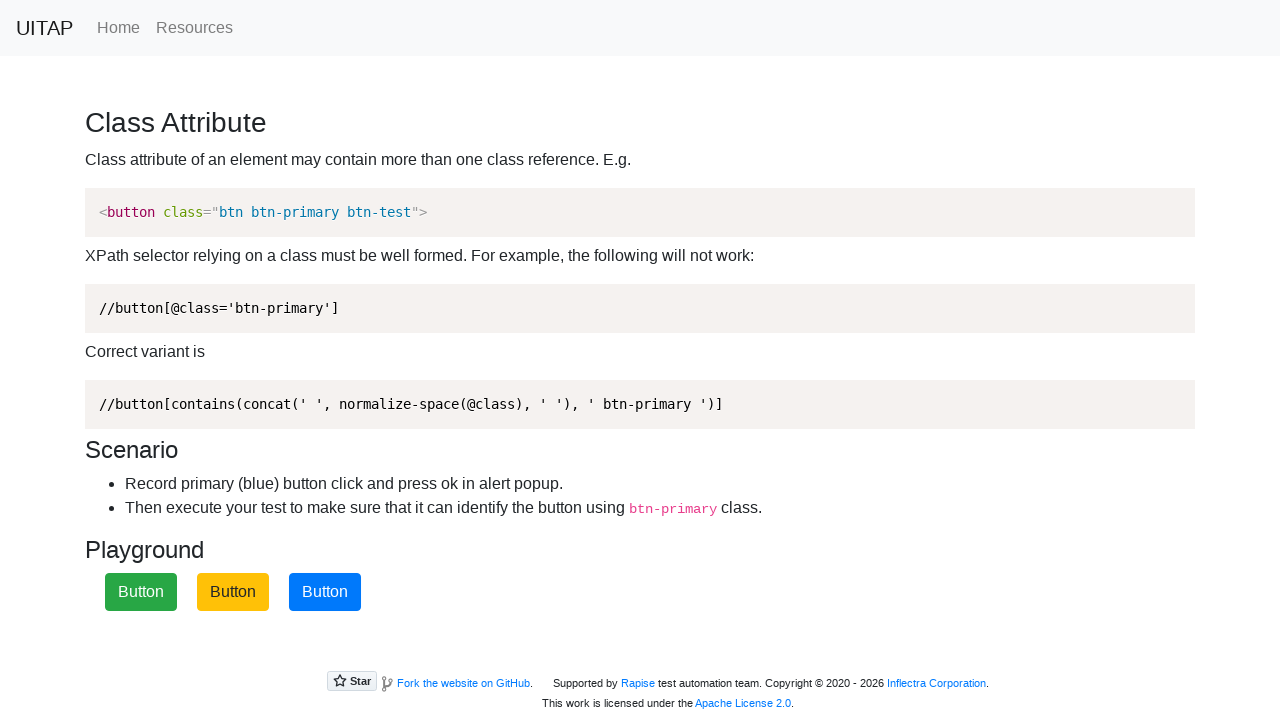

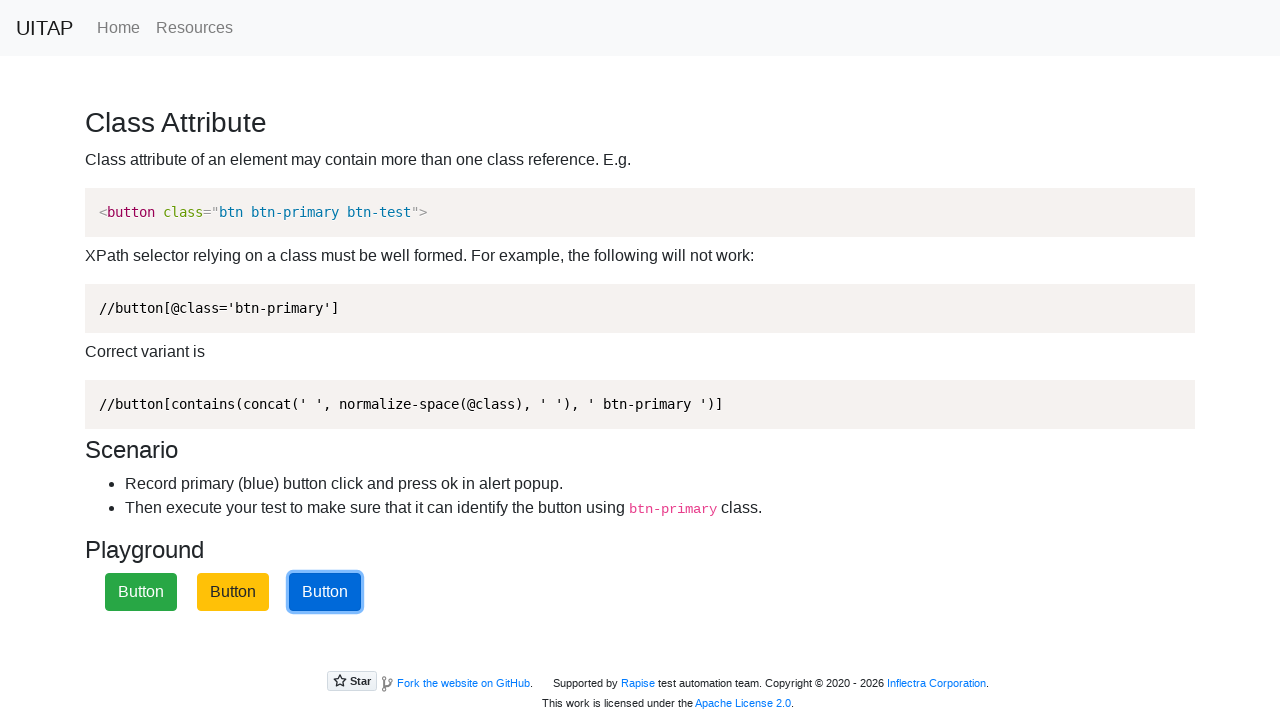